Tests the SpiceJet flight booking form by clicking on the origin field and entering an airport code

Starting URL: https://www.spicejet.com/

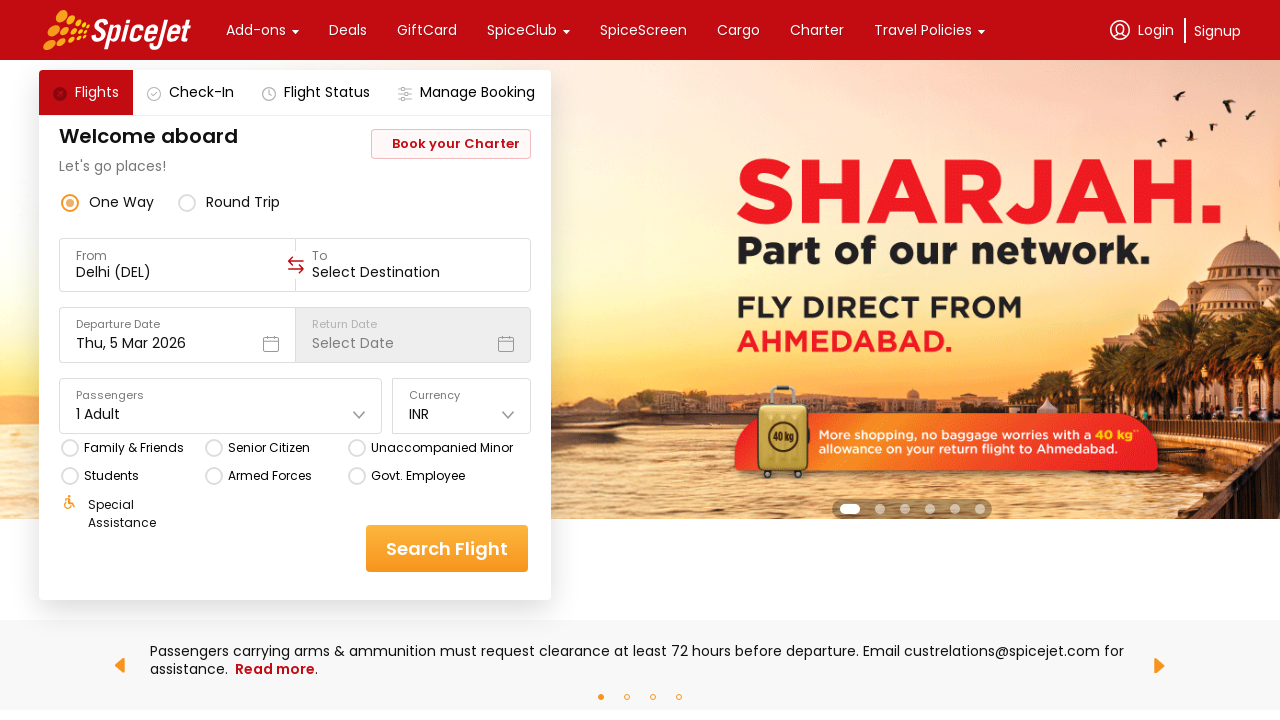

Clicked on the origin/from field in SpiceJet flight booking form at (178, 272) on xpath=//div[@data-testid="to-testID-origin"]/div/div/input
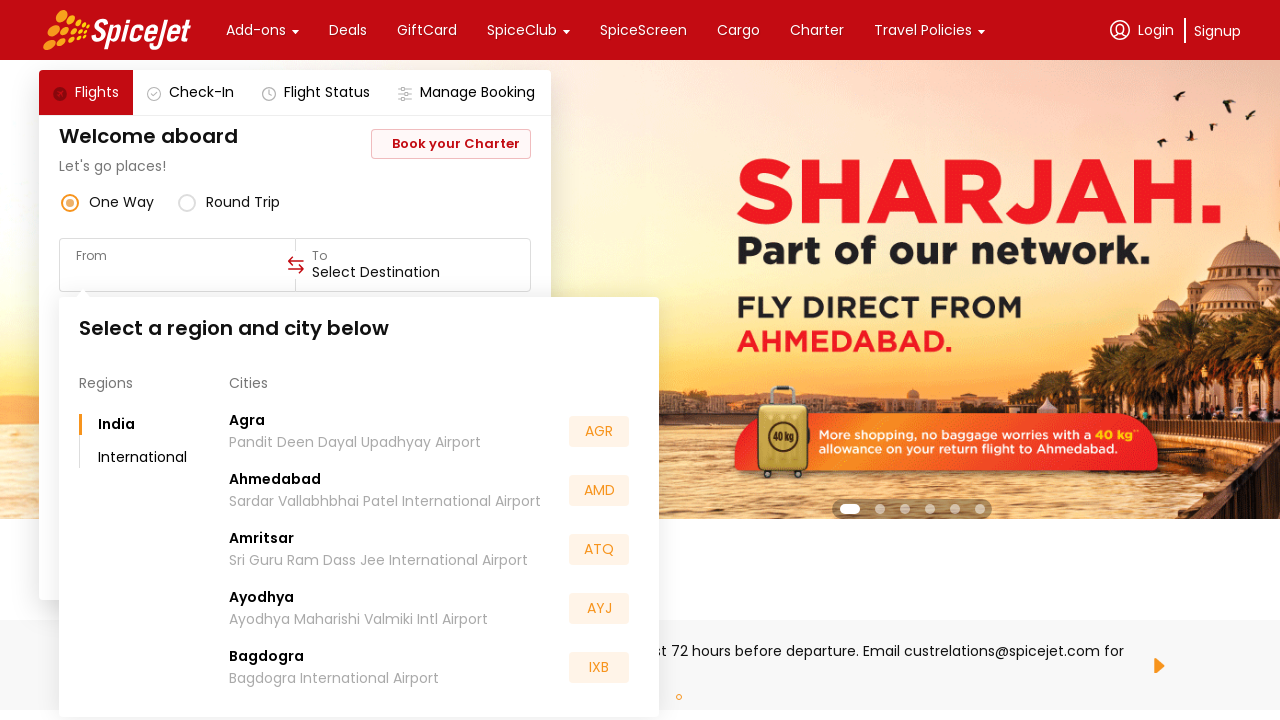

Entered airport code 'BLR' in the origin field on xpath=//div[@data-testid="to-testID-origin"]/div/div/input
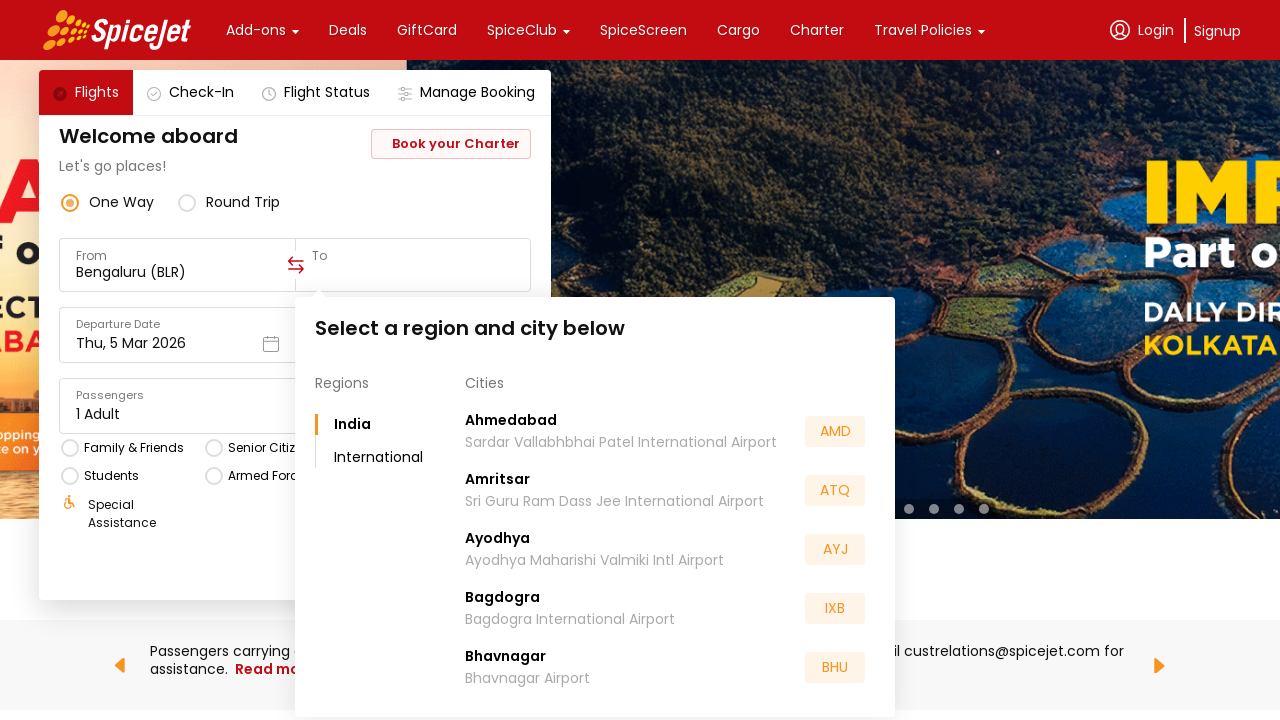

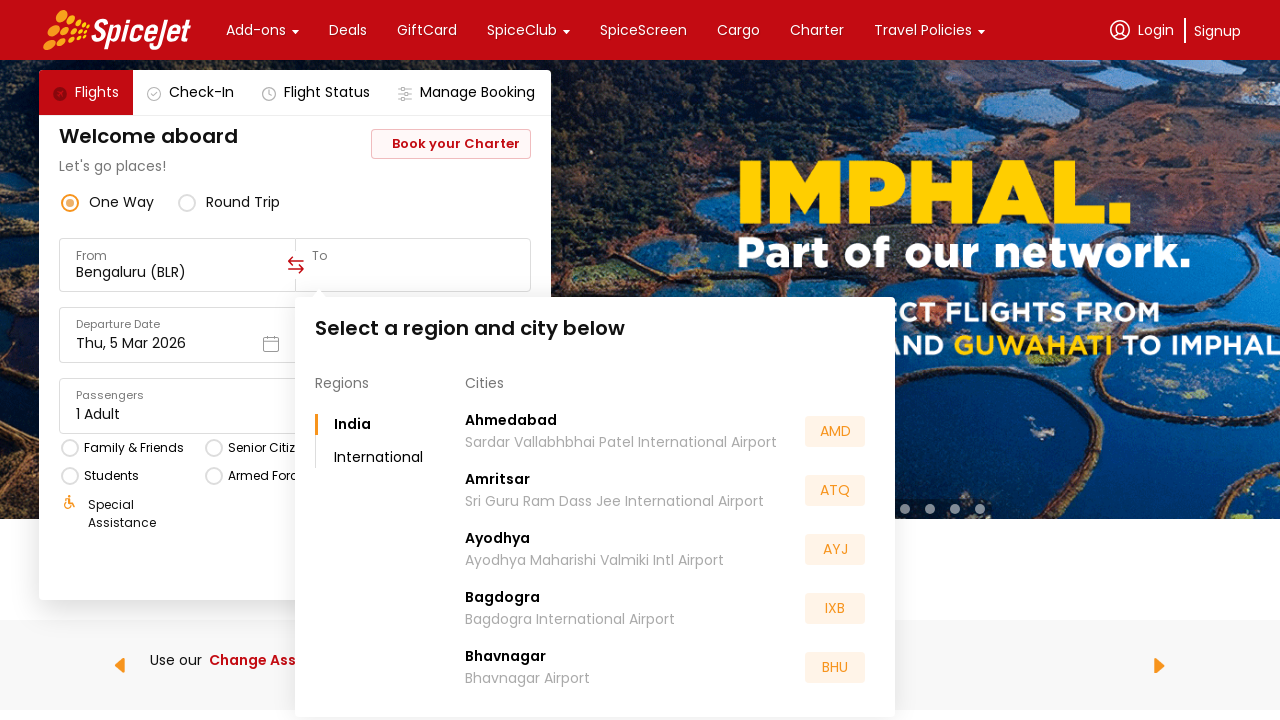